Tests single select dropdown by selecting item 1 first, then item 7, and validating the selections

Starting URL: http://antoniotrindade.com.br/treinoautomacao/elementsweb.html

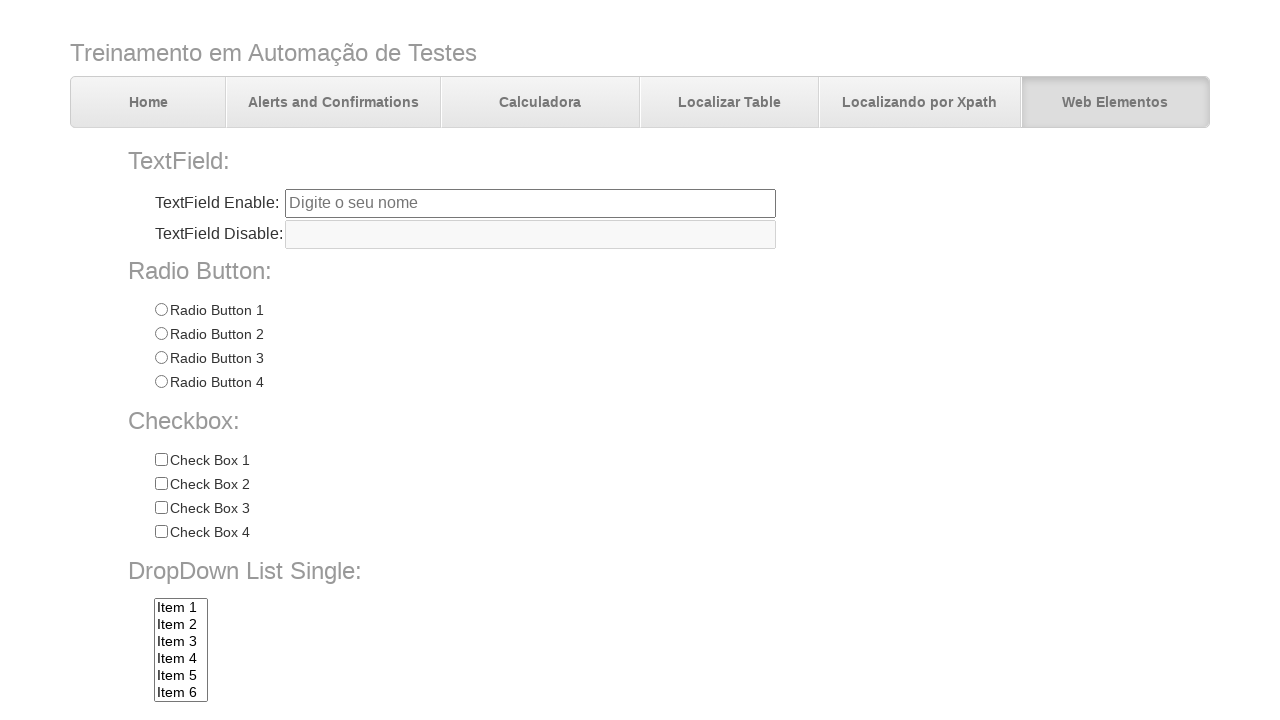

Navigated to elements web test page
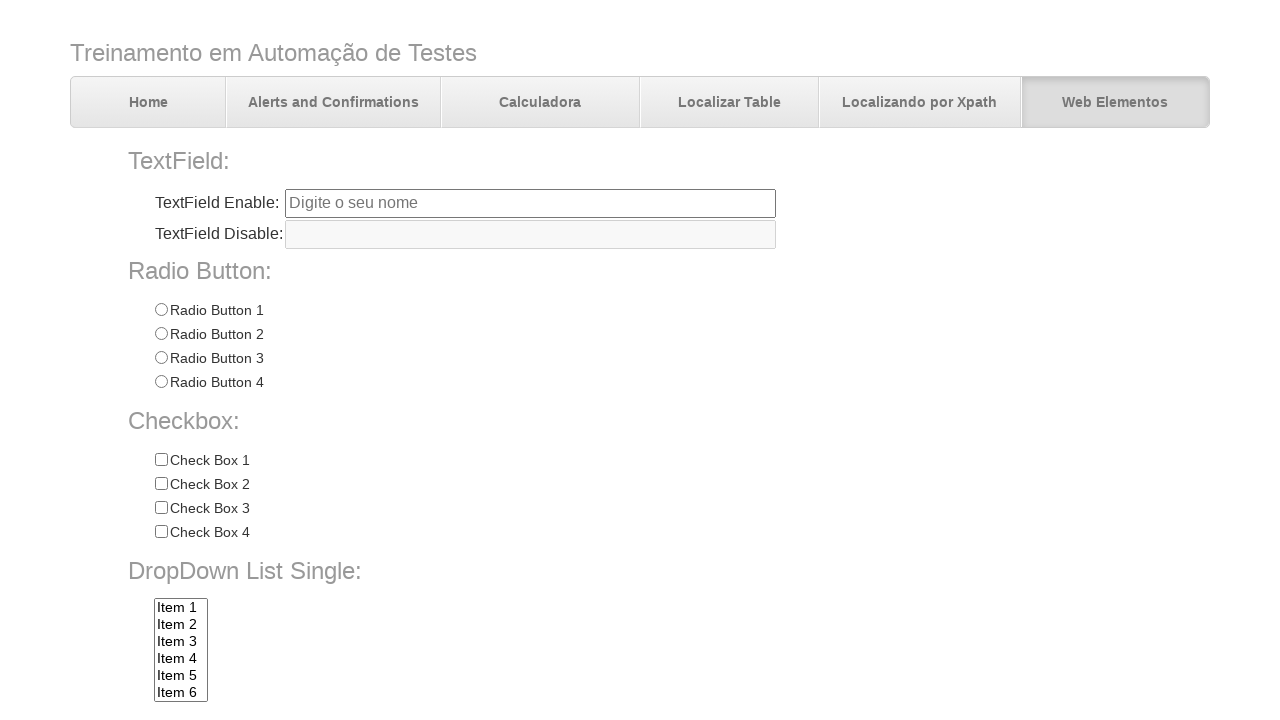

Selected first item (index 0) from dropdown on select[name='dropdownlist']
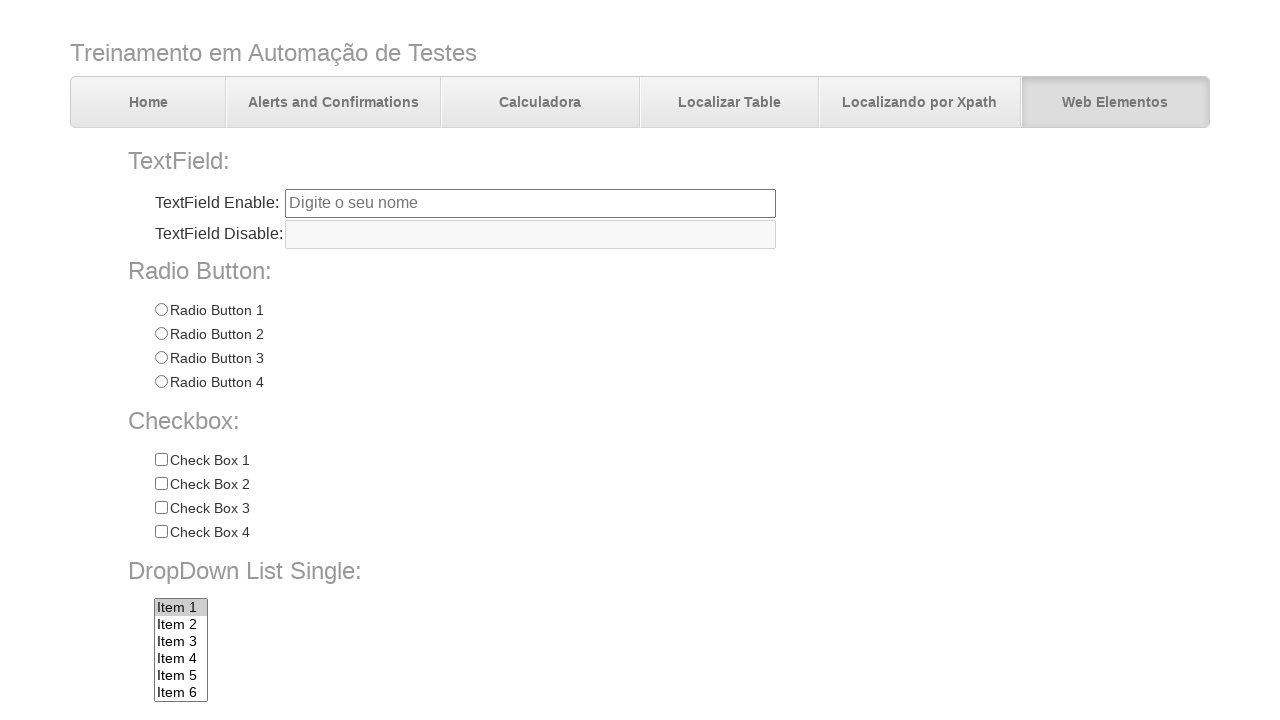

Selected Item 7 from dropdown by visible text on select[name='dropdownlist']
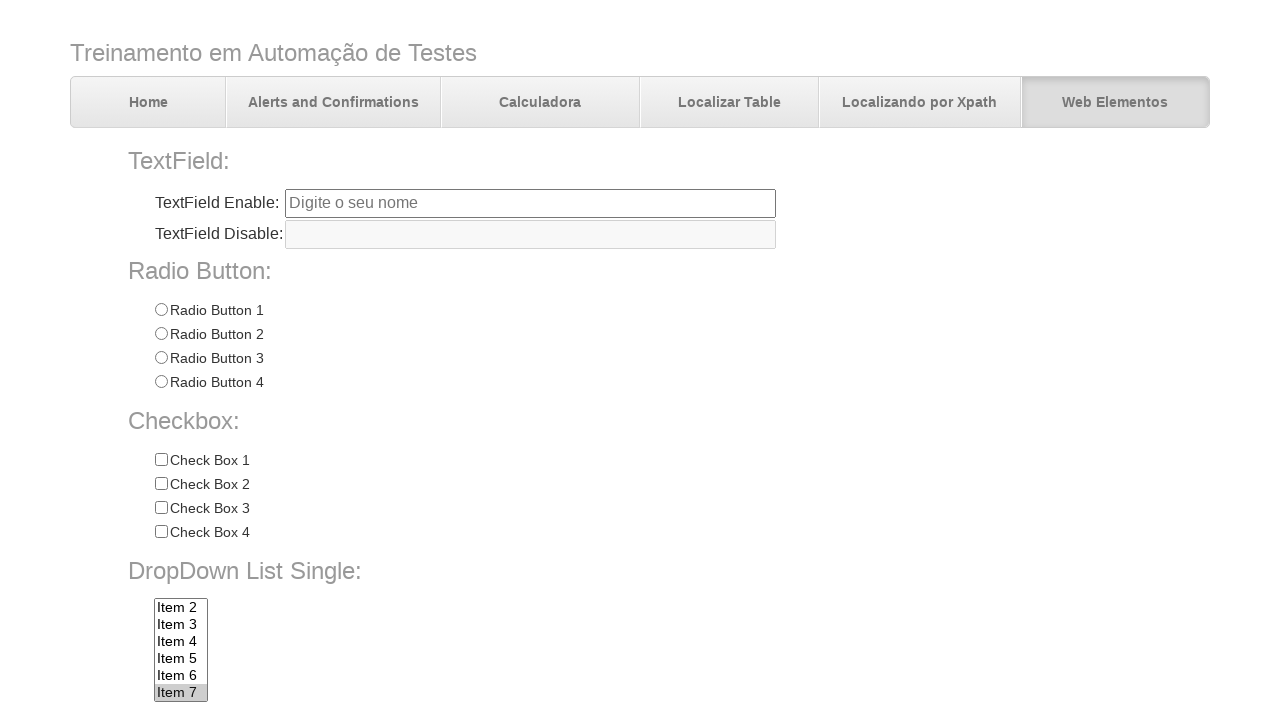

Retrieved selected value from dropdown
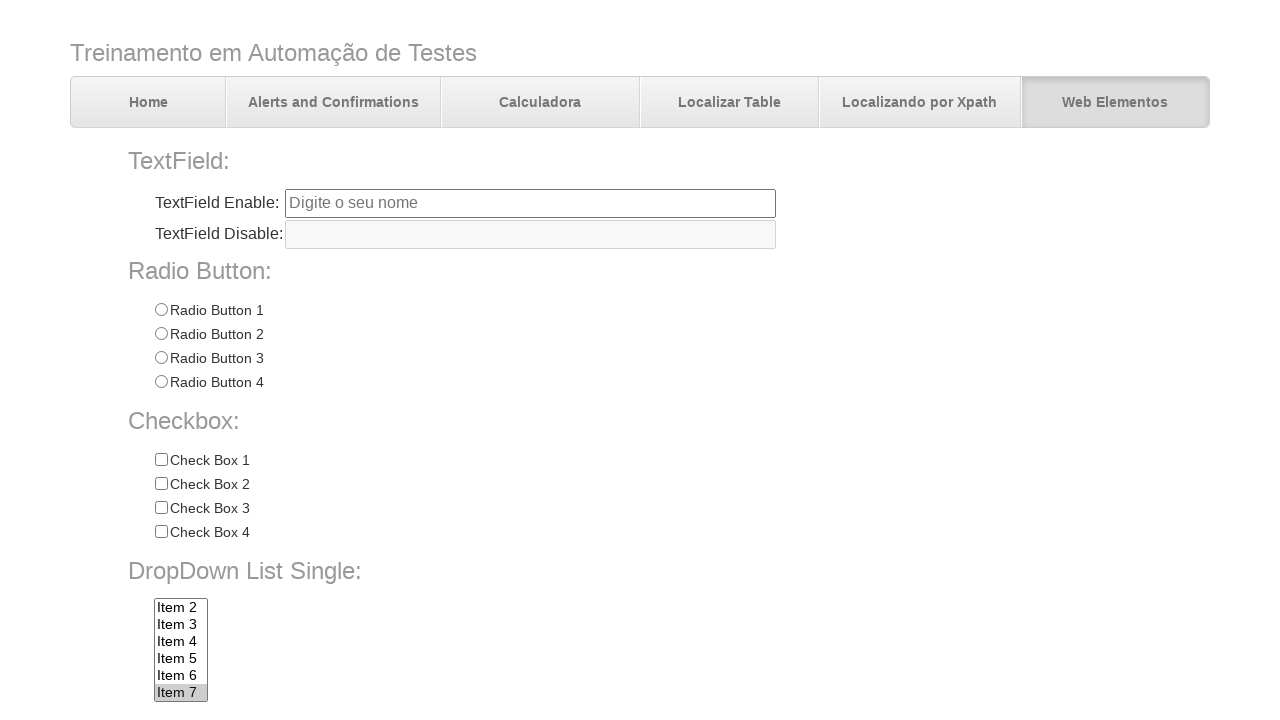

Verified Item 7 is selected in dropdown
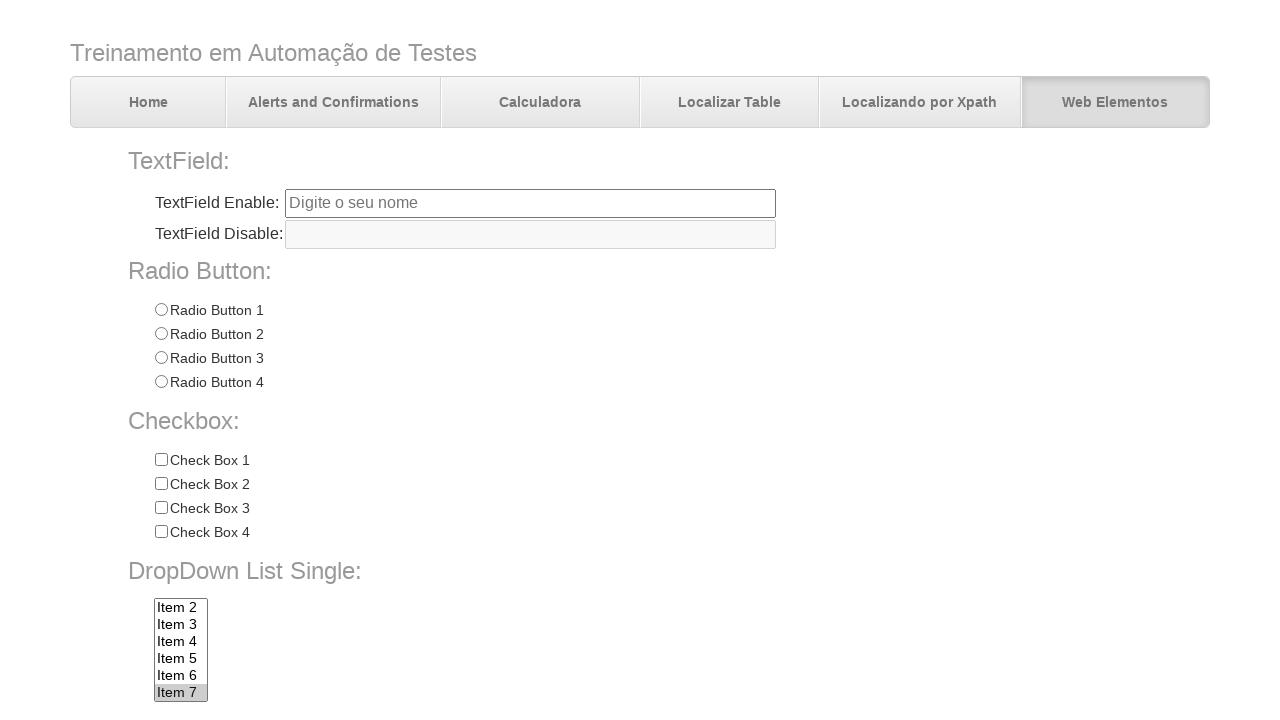

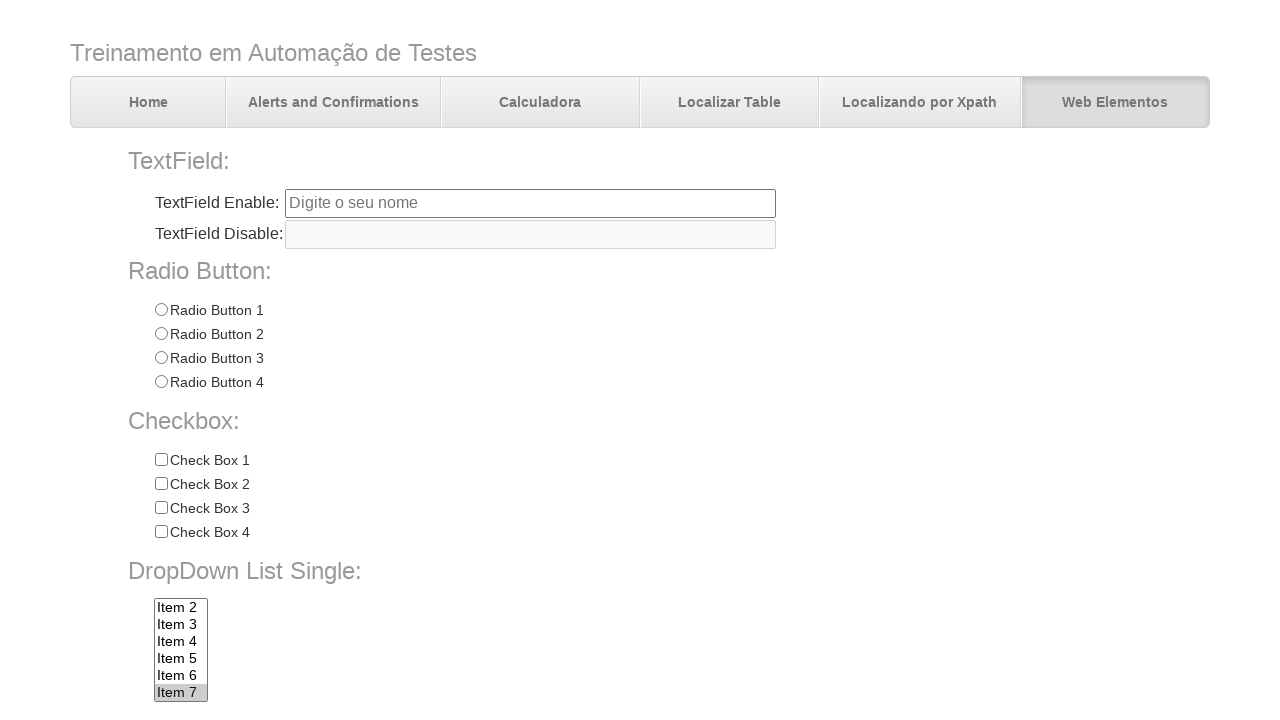